Navigates to Flipkart homepage and verifies the page loads successfully by waiting for the page content

Starting URL: https://www.flipkart.com/

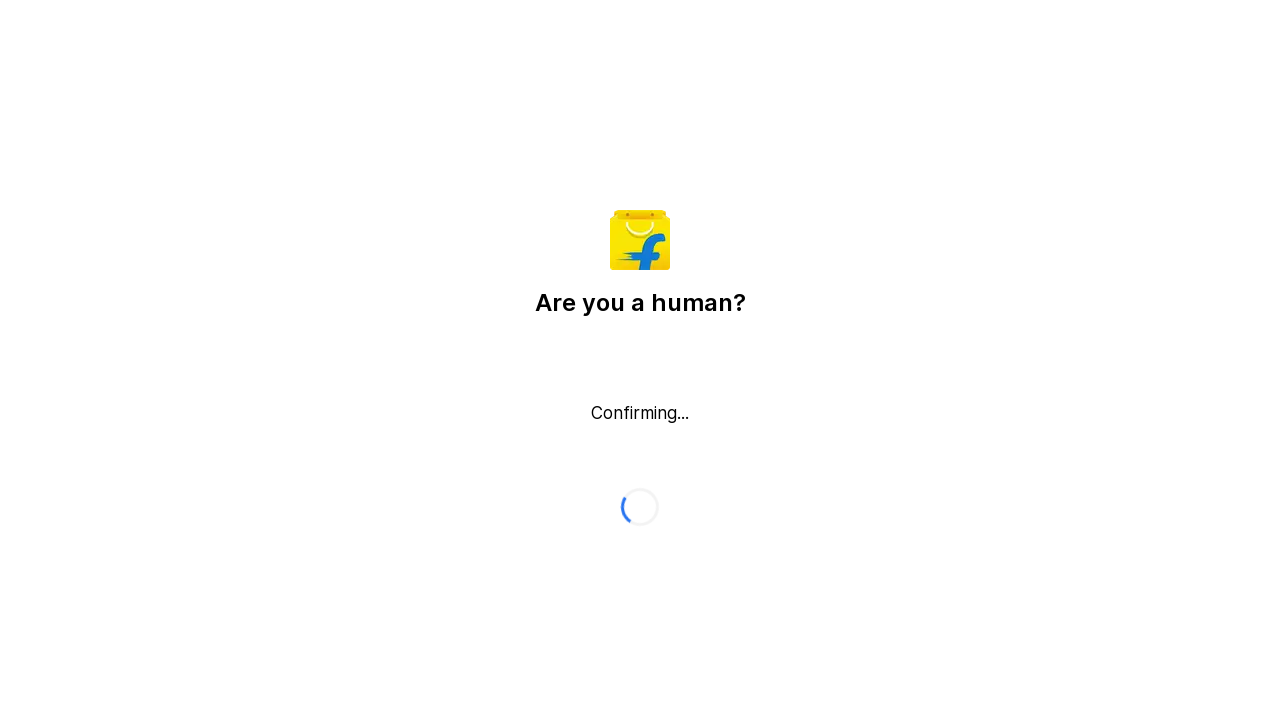

Navigated to Flipkart homepage
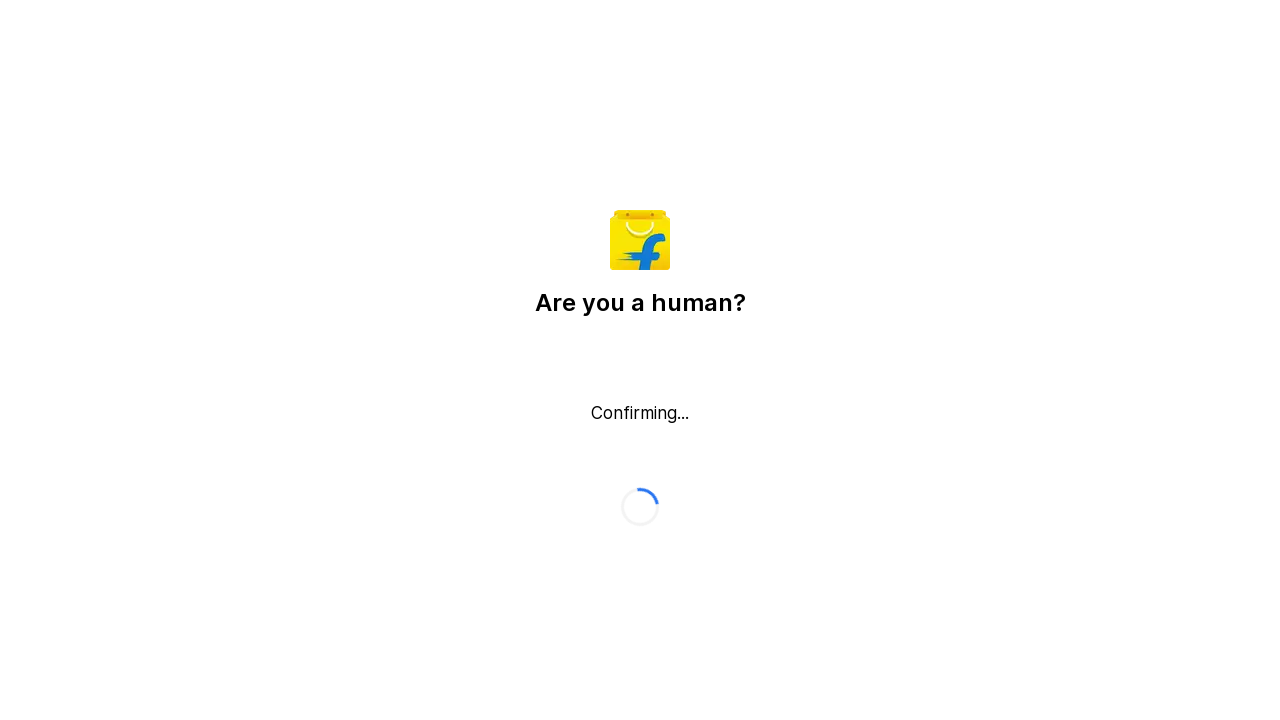

Waited for page DOM content to load
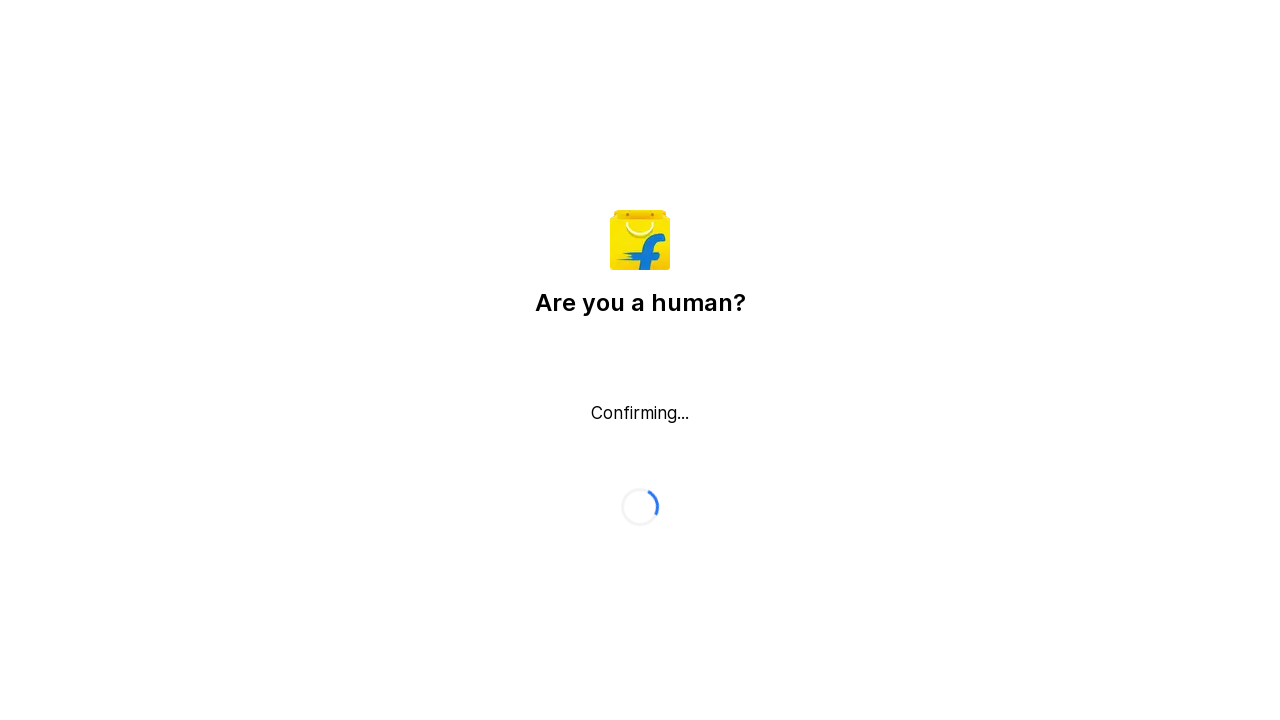

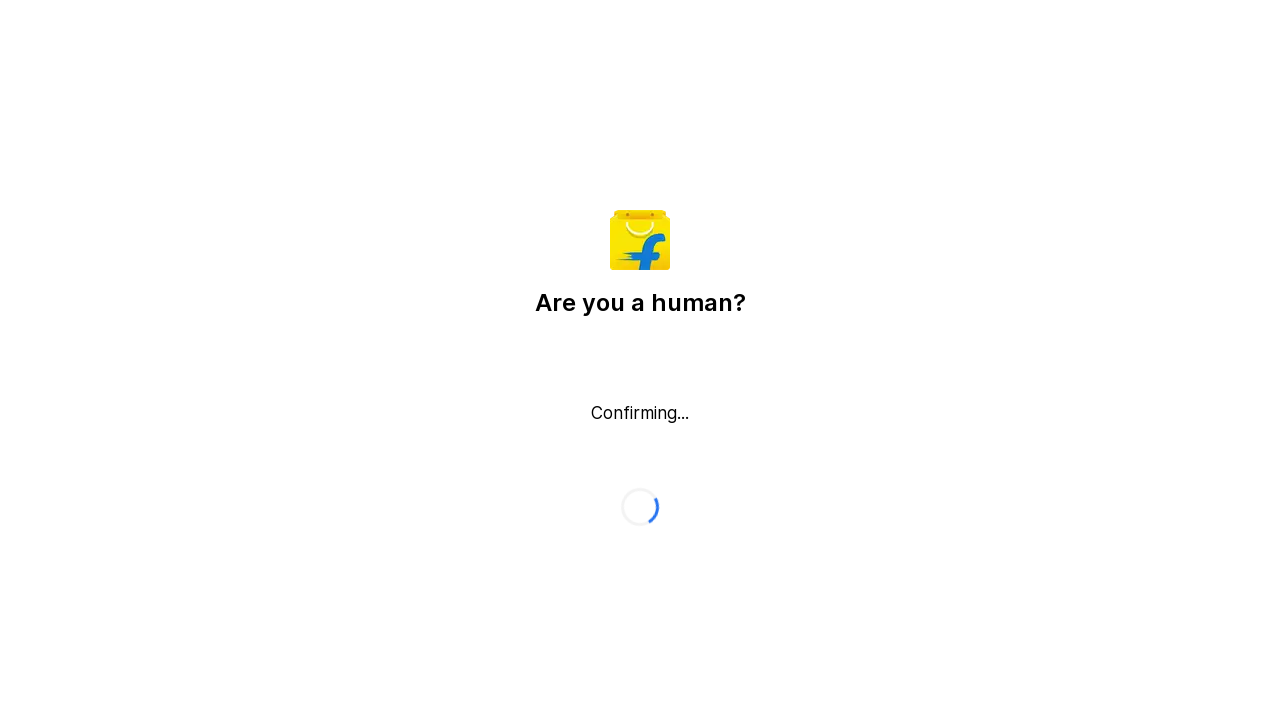